Tests radio button functionality by clicking a trip type radio button and verifying that it enables/changes the style of a related div element

Starting URL: https://rahulshettyacademy.com/dropdownsPractise/

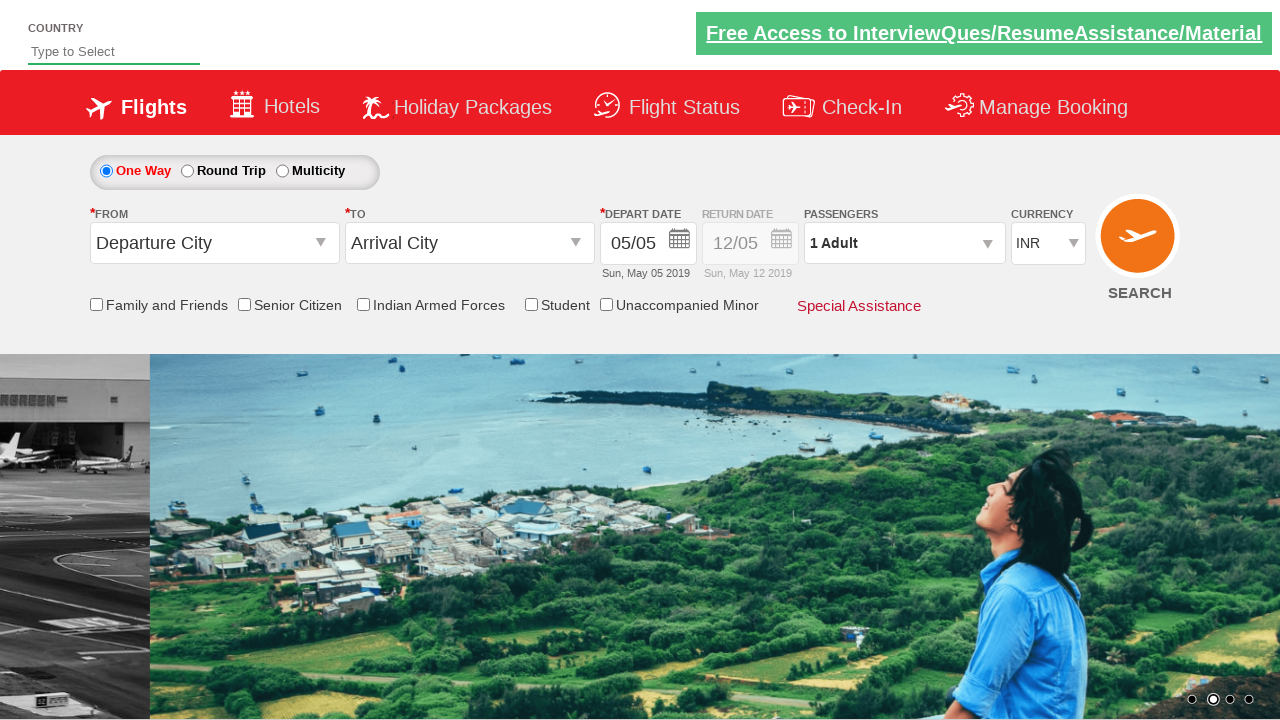

Retrieved initial style attribute of return date div
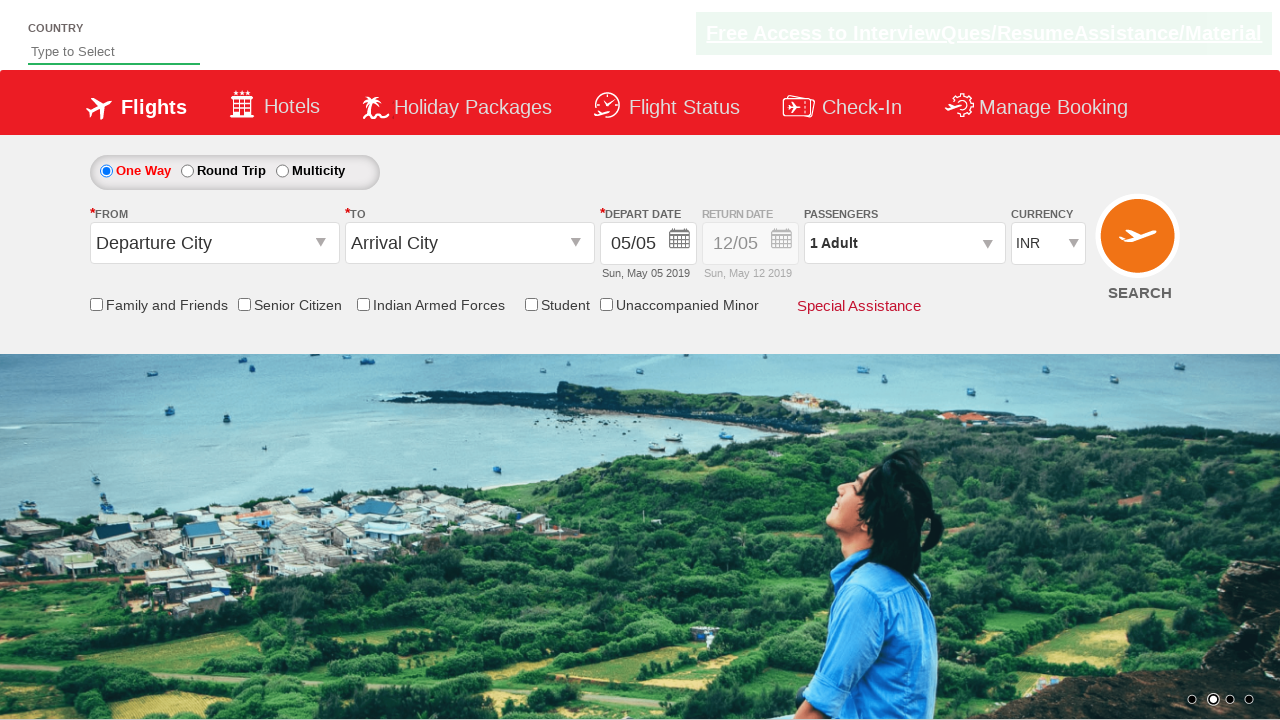

Clicked round trip radio button at (187, 171) on #ctl00_mainContent_rbtnl_Trip_1
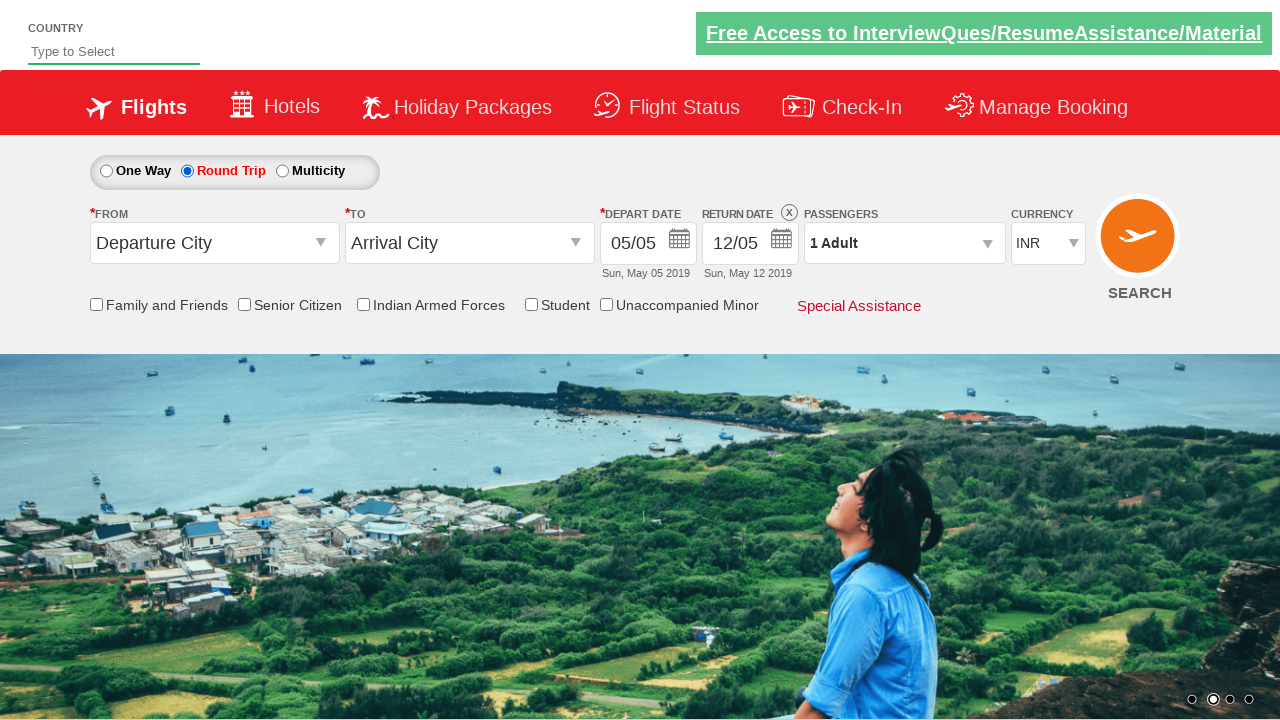

Retrieved updated style attribute of return date div after clicking radio button
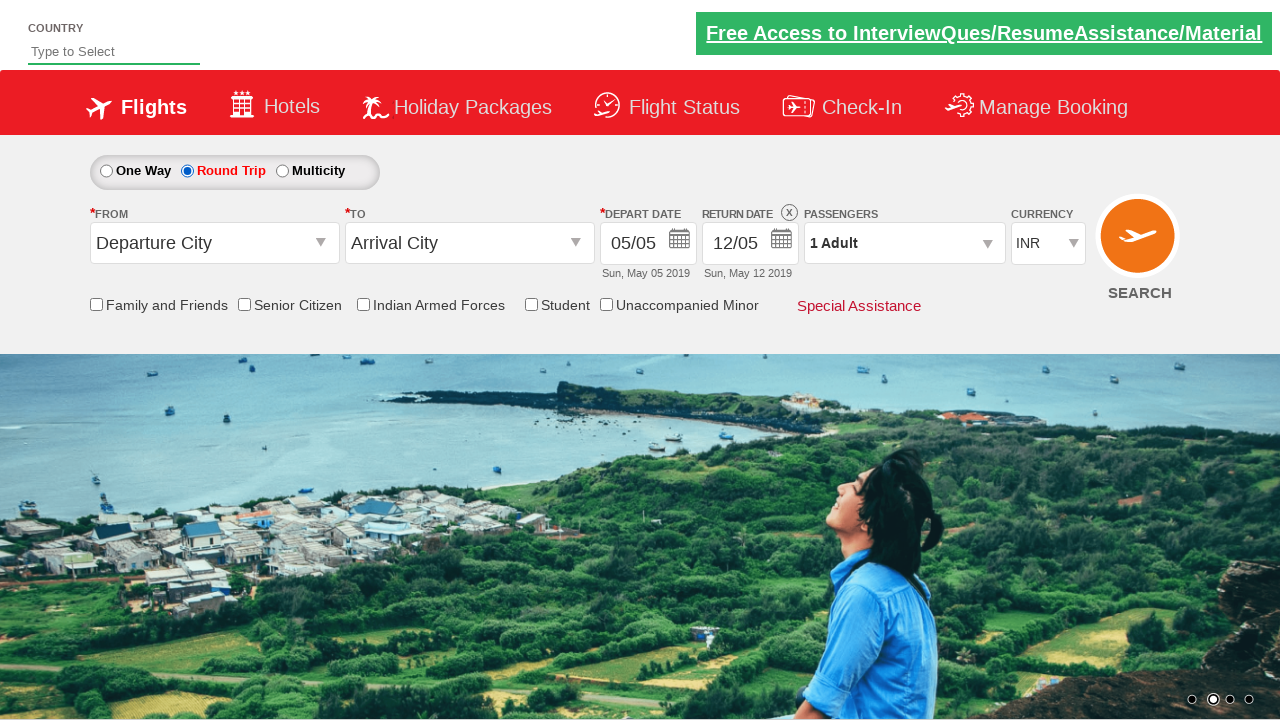

Verified that return date div is enabled (style contains '1')
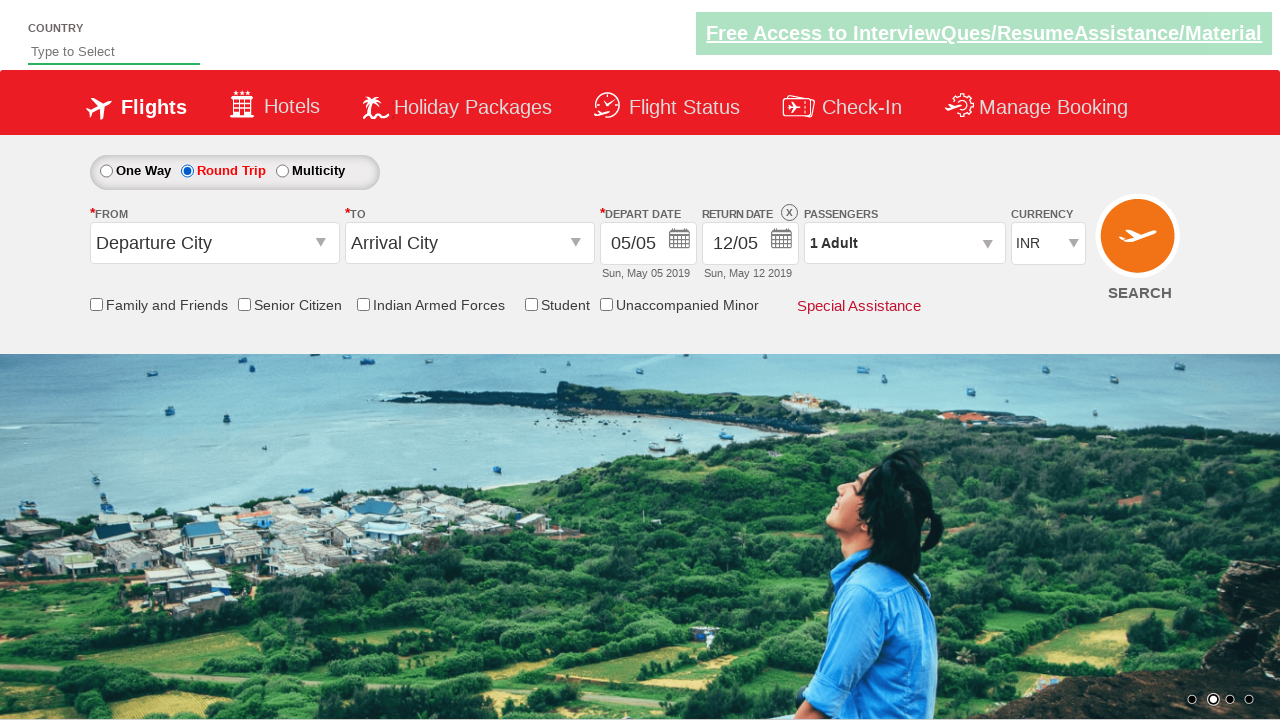

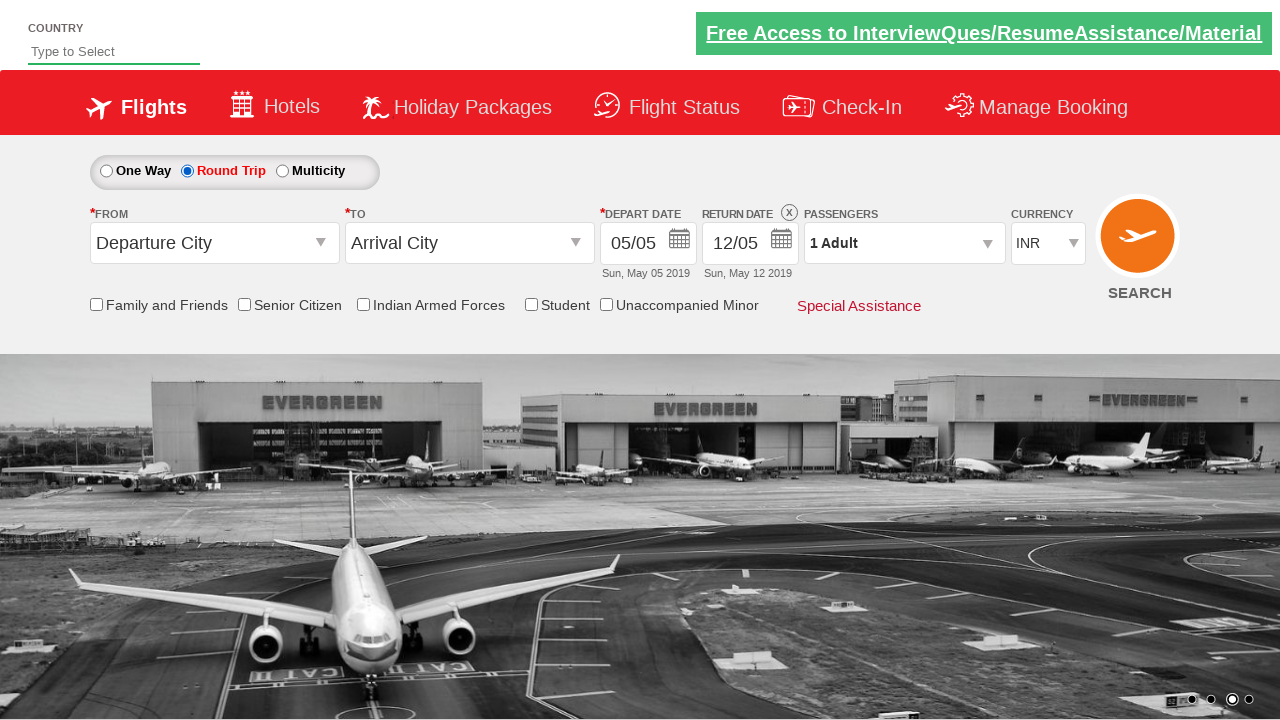